Tests multi-window functionality by clicking the BrowserStack logo, switching to the new window, then closing it and switching back to the original window.

Starting URL: https://selenide.org/

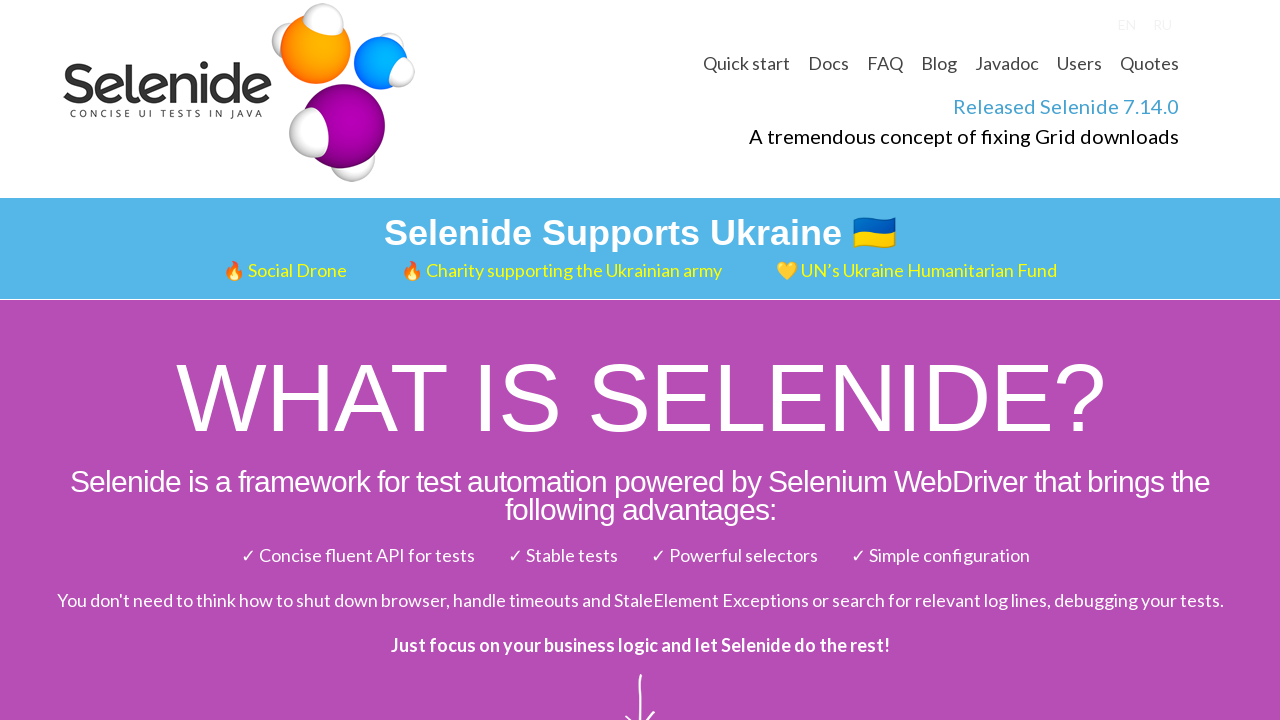

Navigated to https://selenide.org/
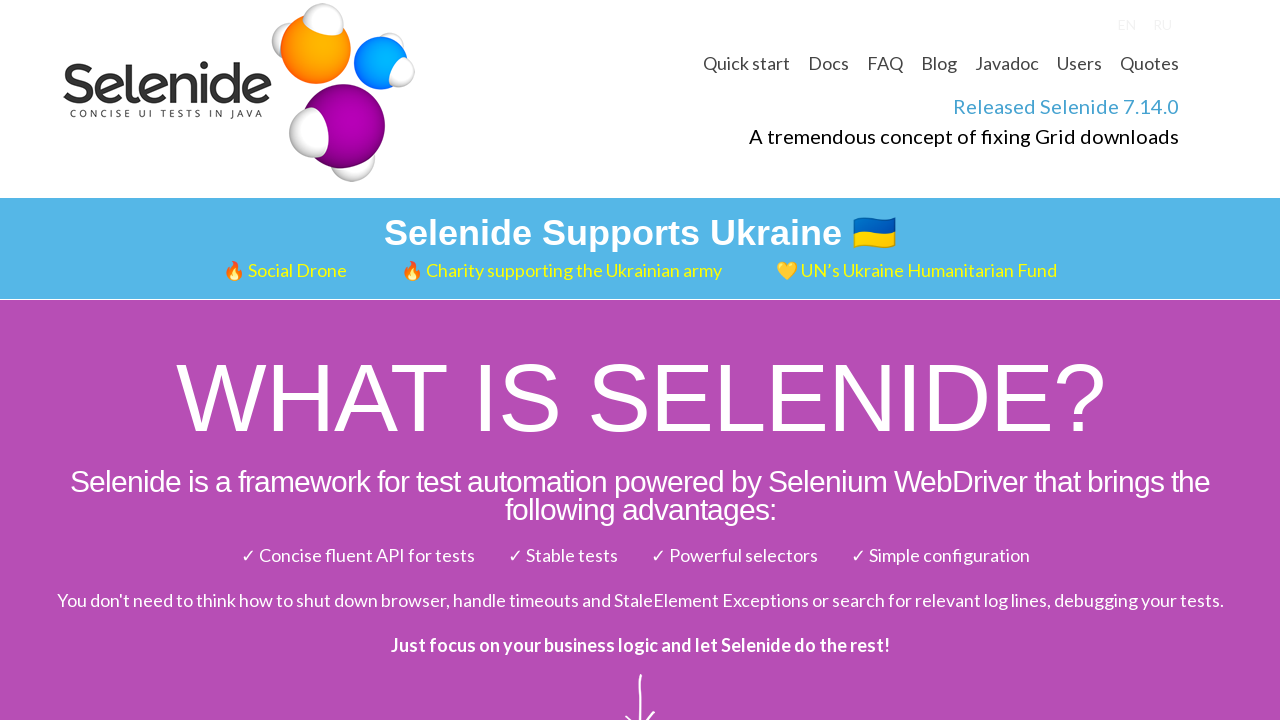

Clicked BrowserStack logo to open new window at (580, 430) on a[href*='browserstack'], img[alt*='BrowserStack'], .logo-browserstack
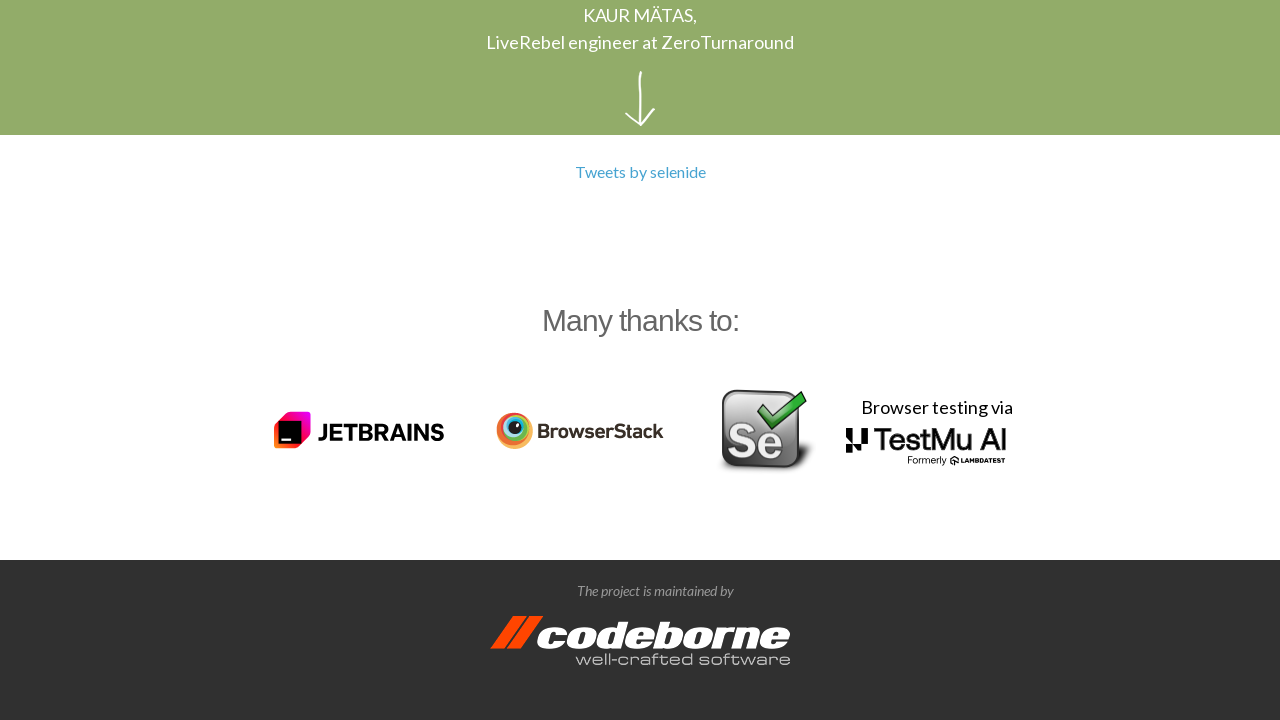

New window opened and loaded
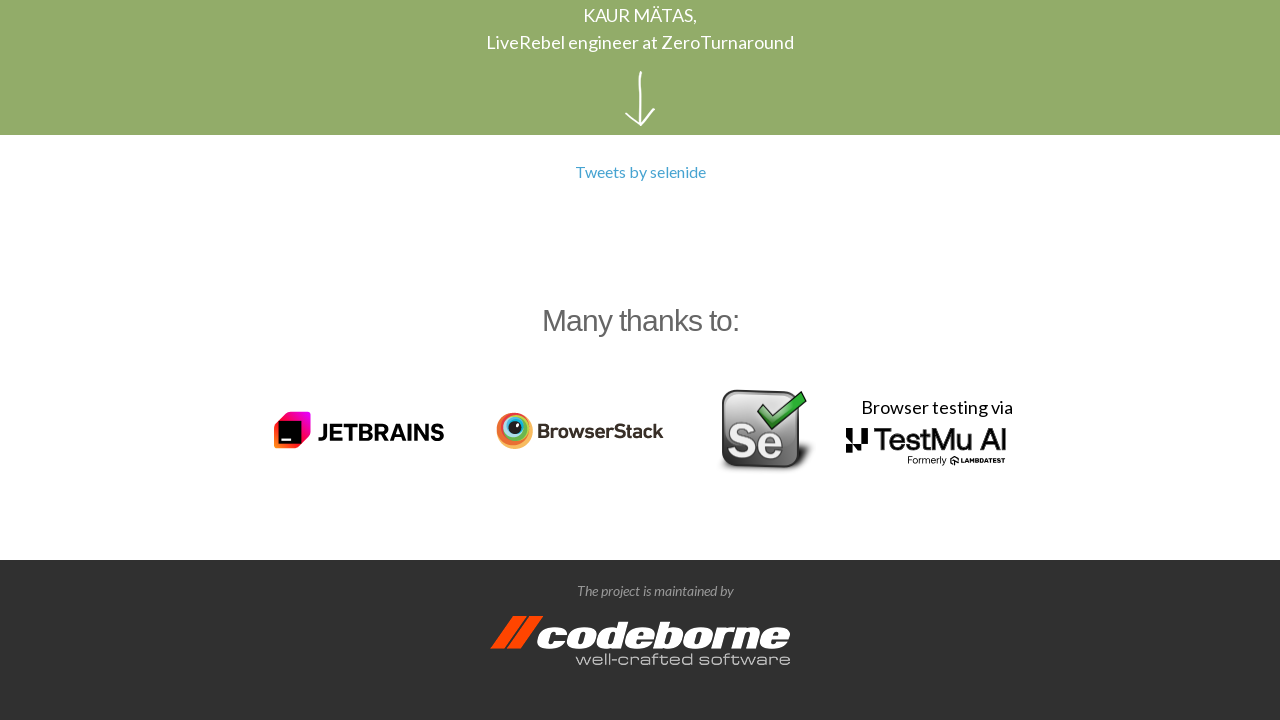

Retrieved new window title: Most Reliable App & Cross Browser Testing Platform | BrowserStack
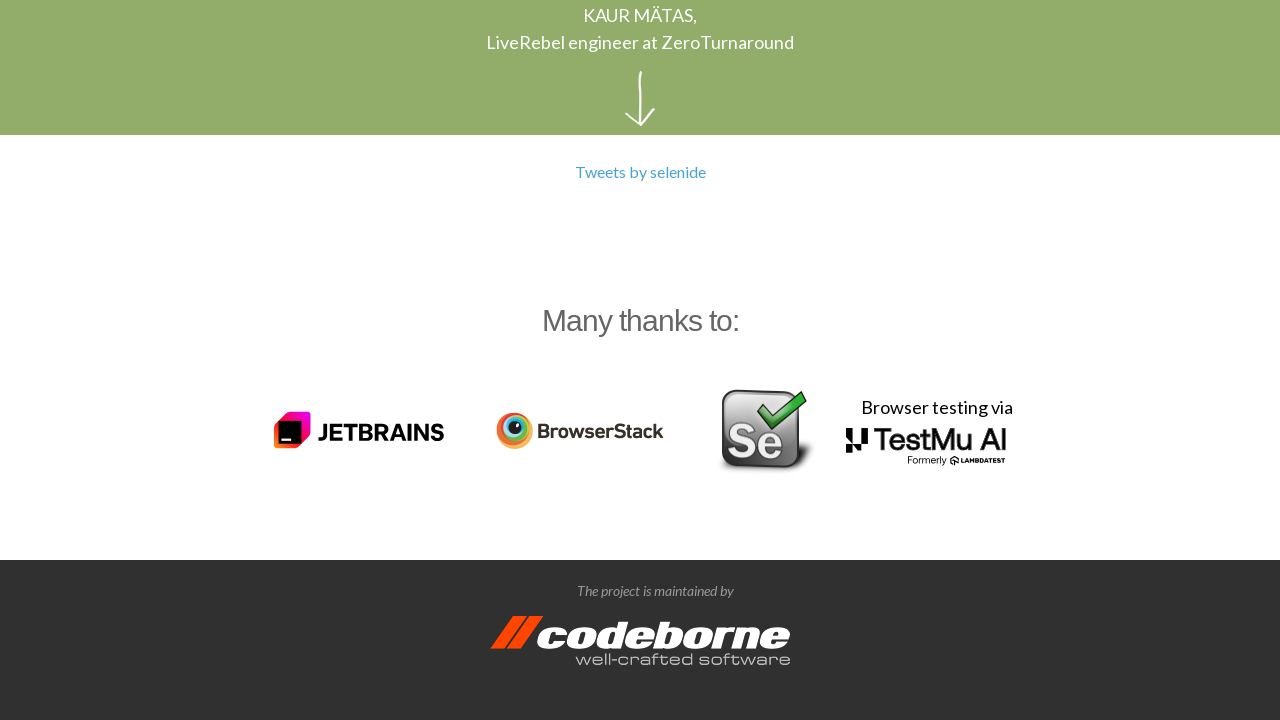

Closed new window
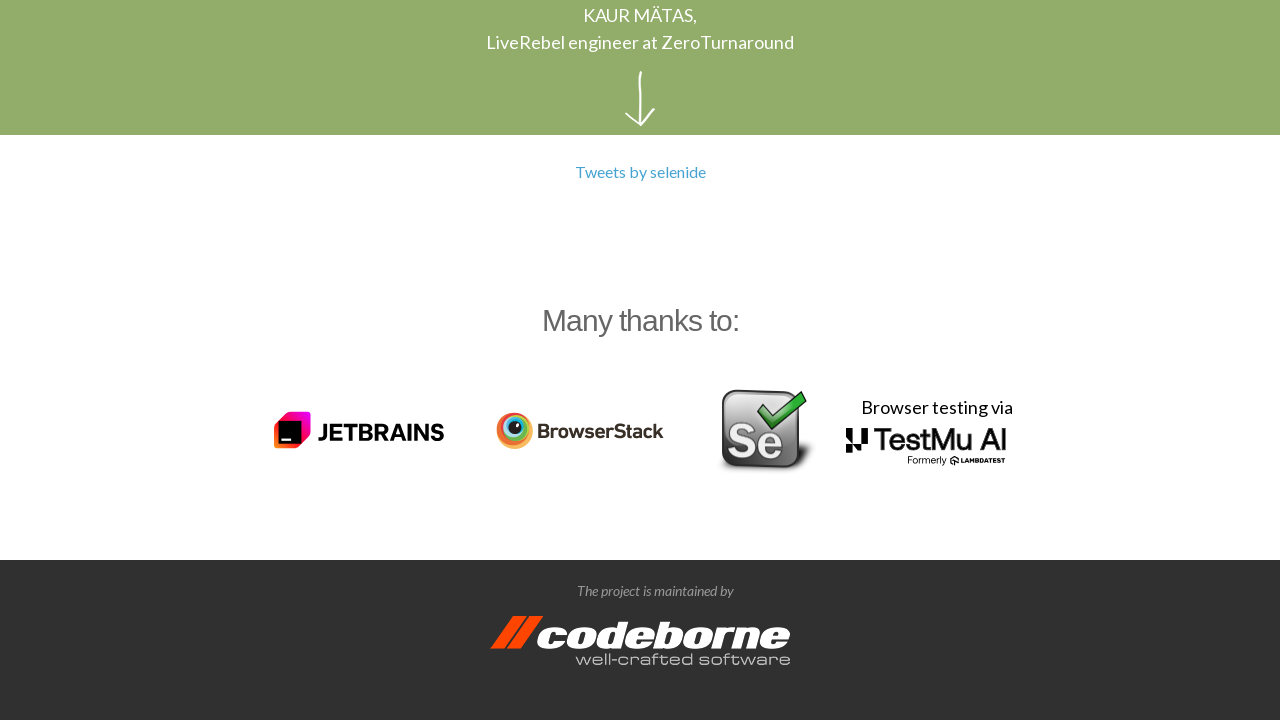

Verified original window is active with title: Selenide: concise UI tests in Java
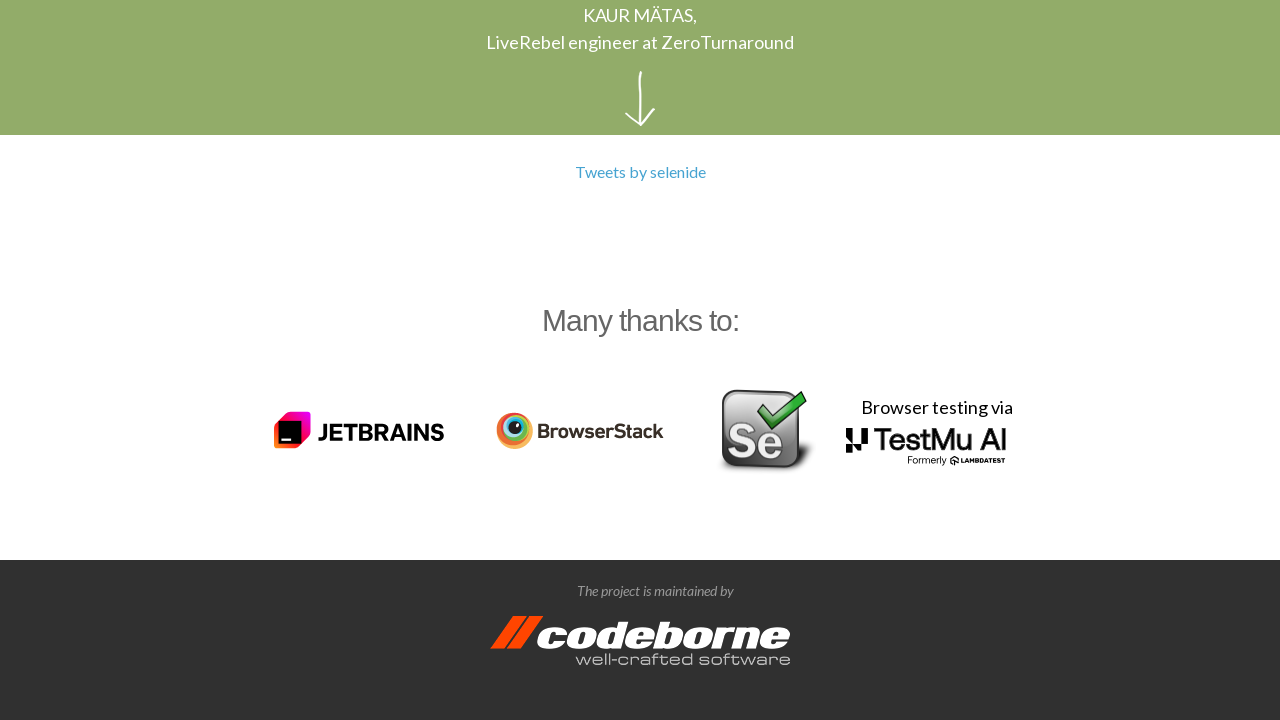

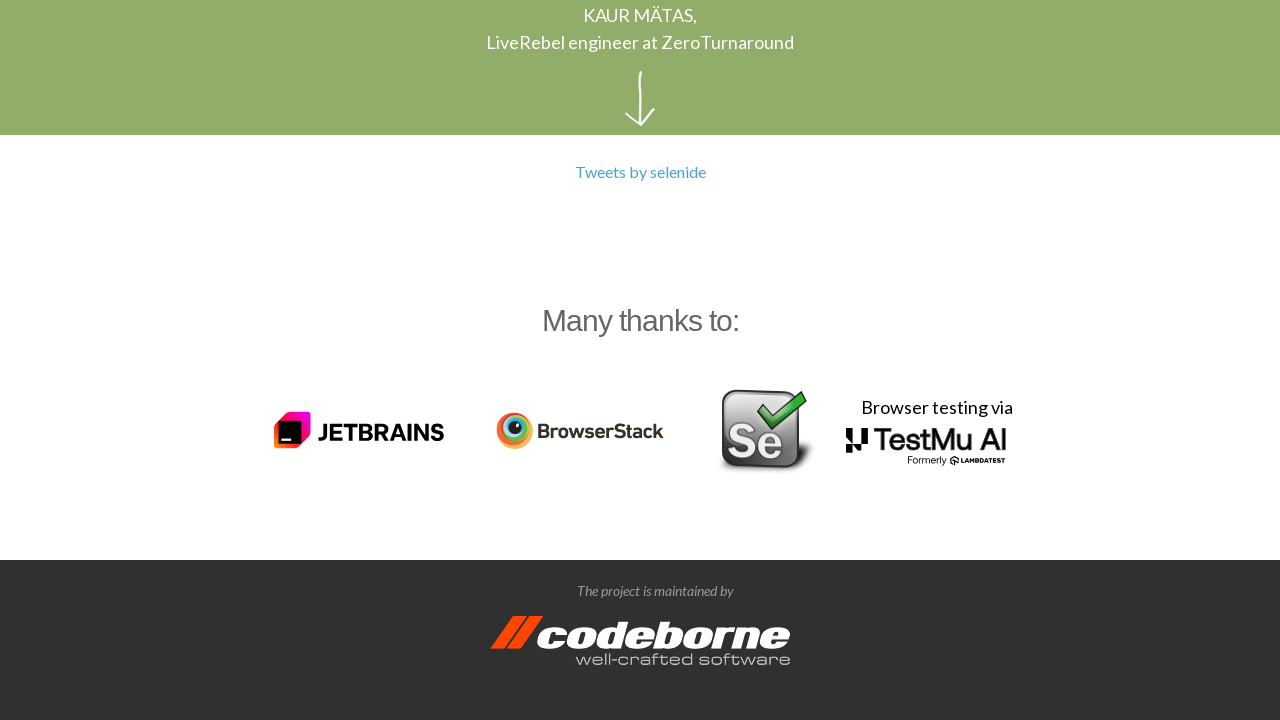